Opens the Rahul Shetty Academy dropdowns practice page and maximizes the browser window. This is a minimal test that only navigates to the page.

Starting URL: https://rahulshettyacademy.com/dropdownsPractise/

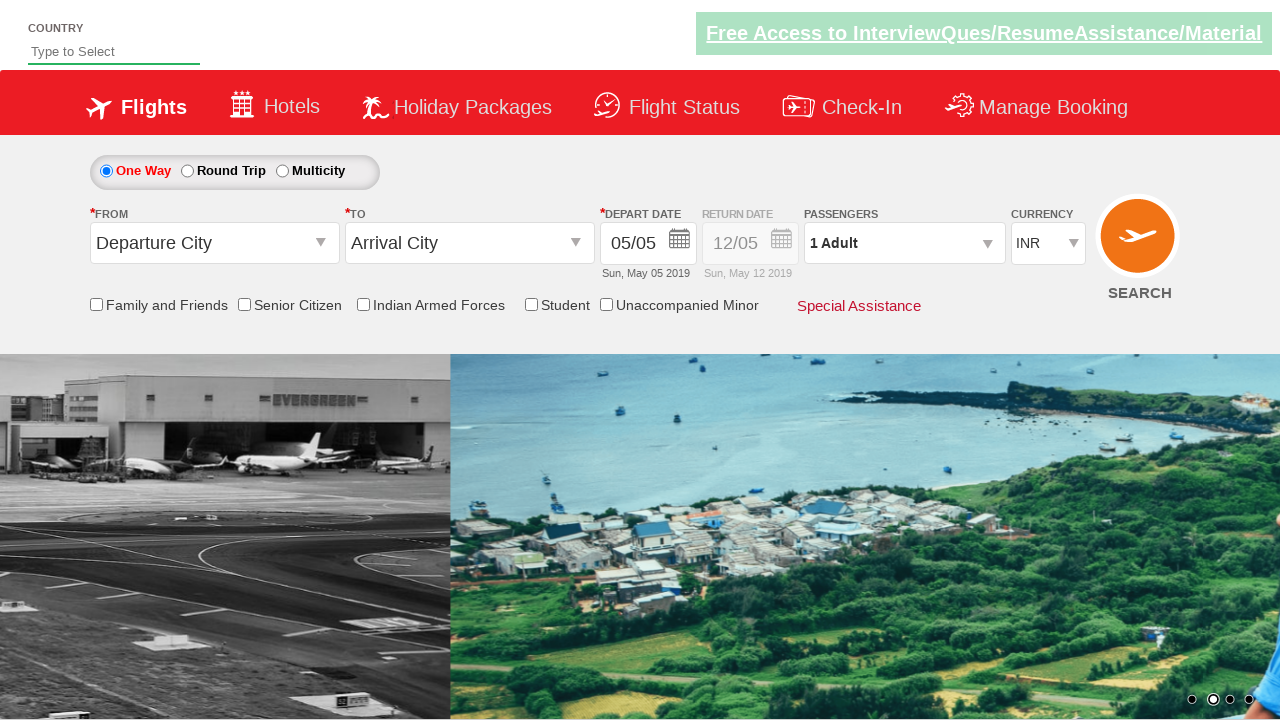

Waited for page DOM to be fully loaded
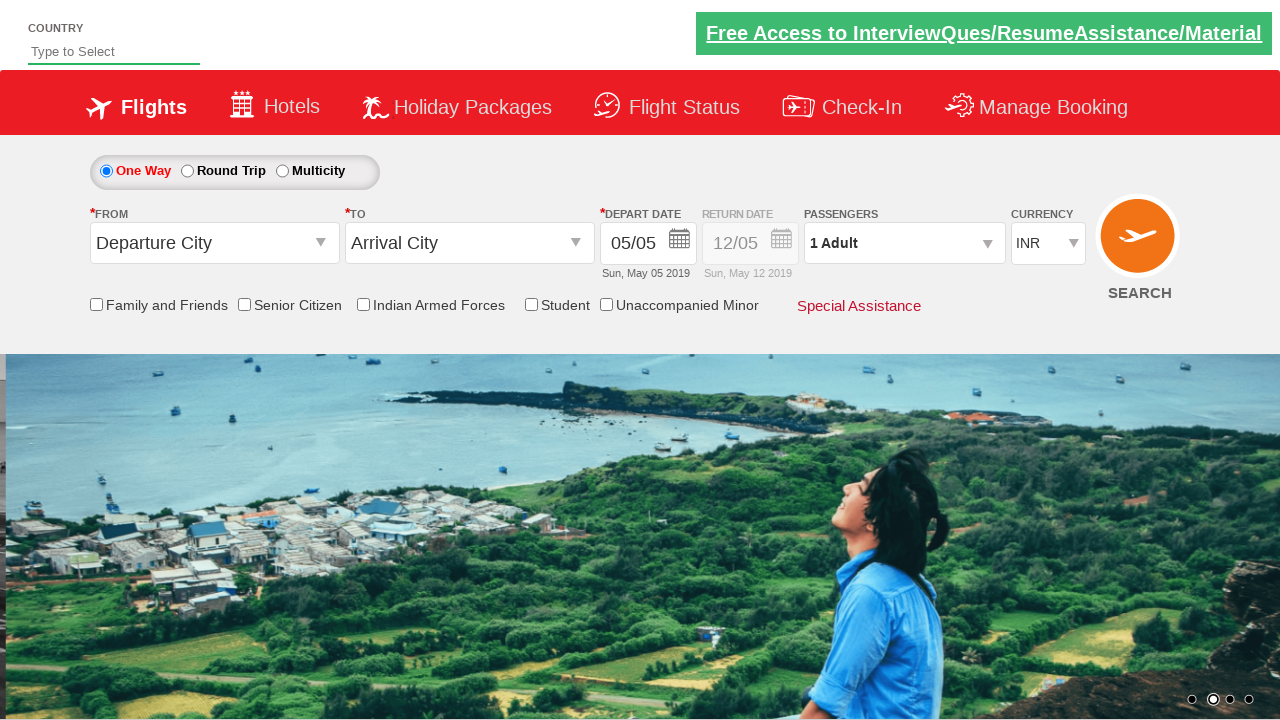

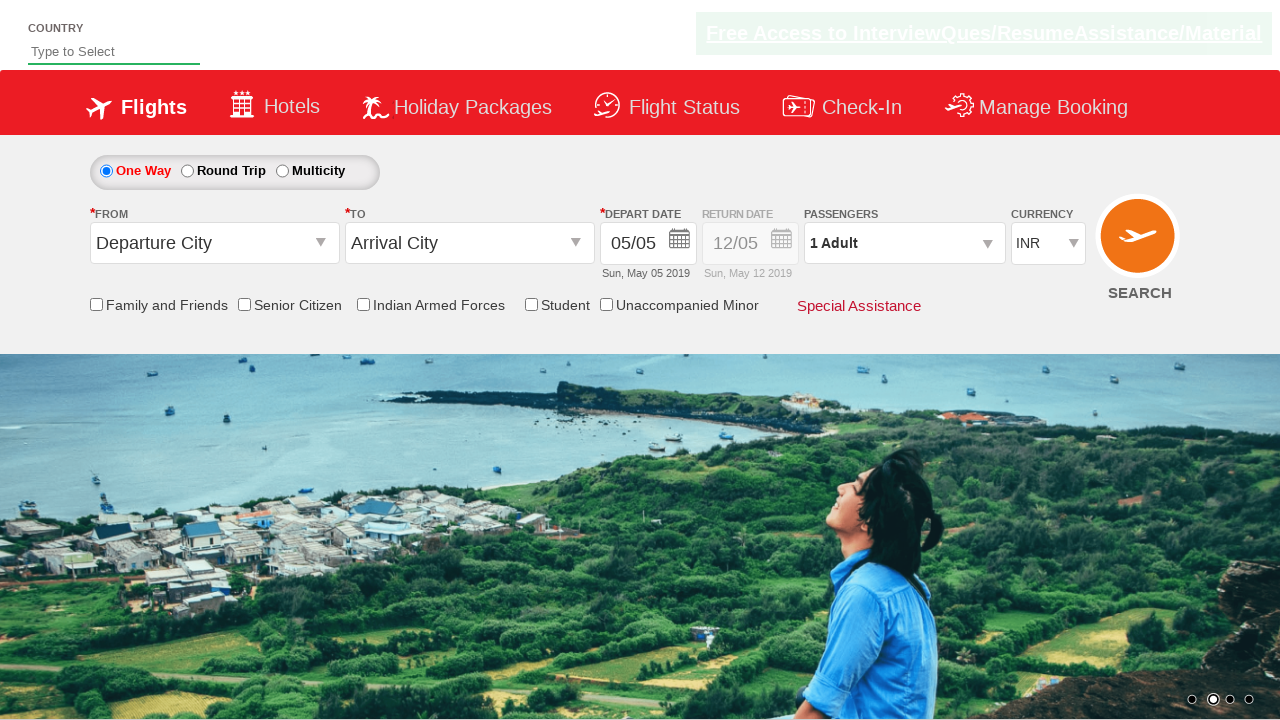